Navigates to Calley Pro features page and sets the browser window to a specific dimension (1366x768)

Starting URL: https://www.getcalley.com/calley-pro-features/

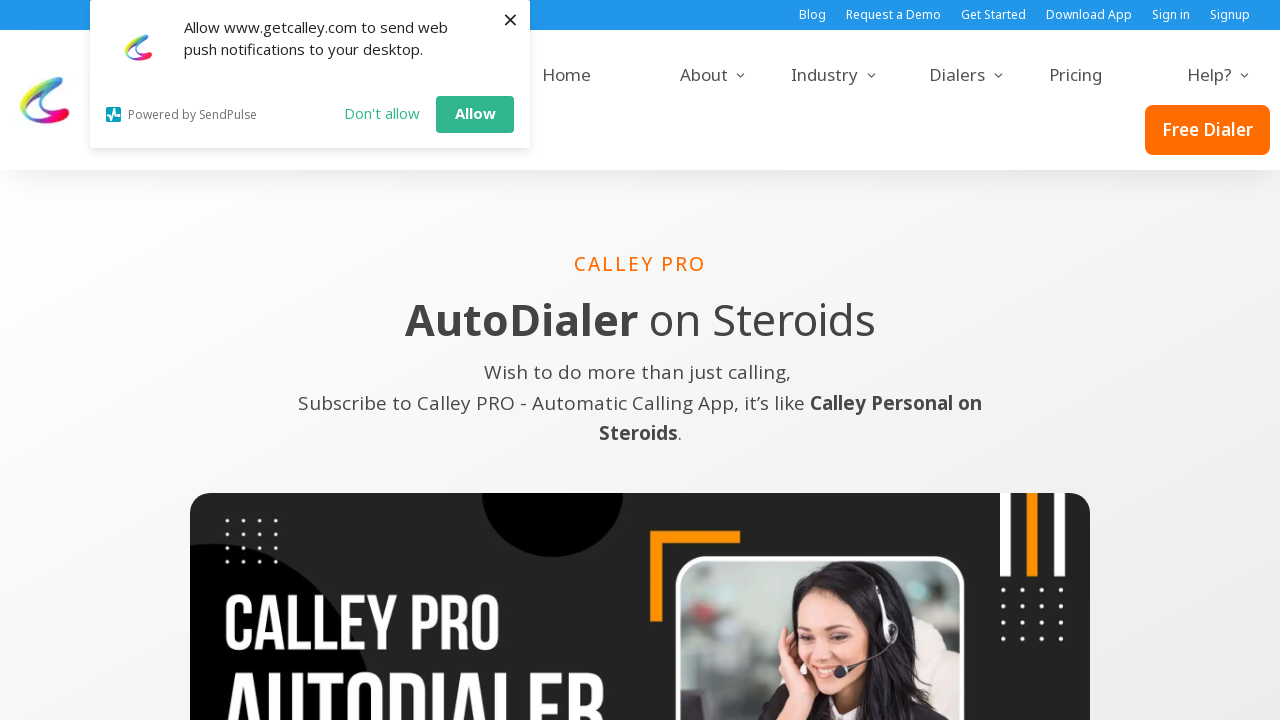

Set browser viewport to 1366x768
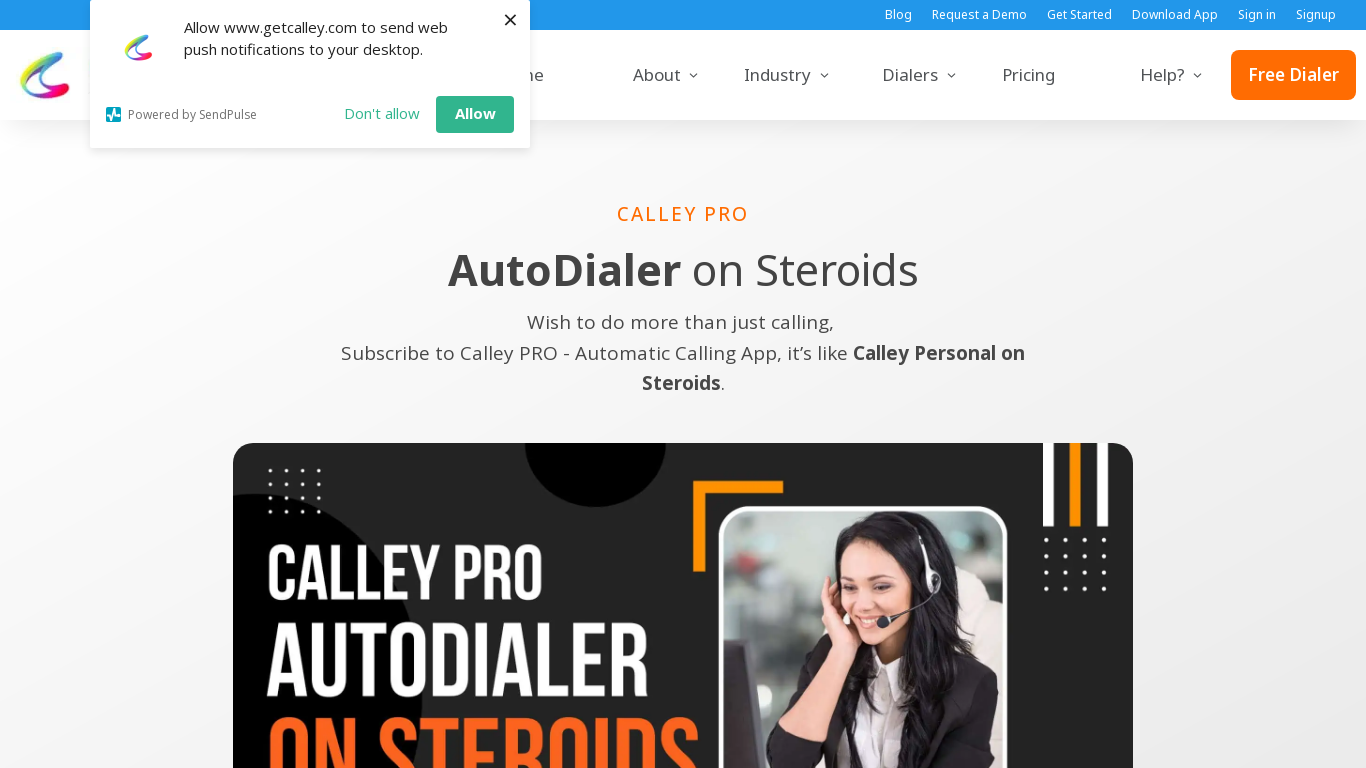

Calley Pro features page content loaded (domcontentloaded)
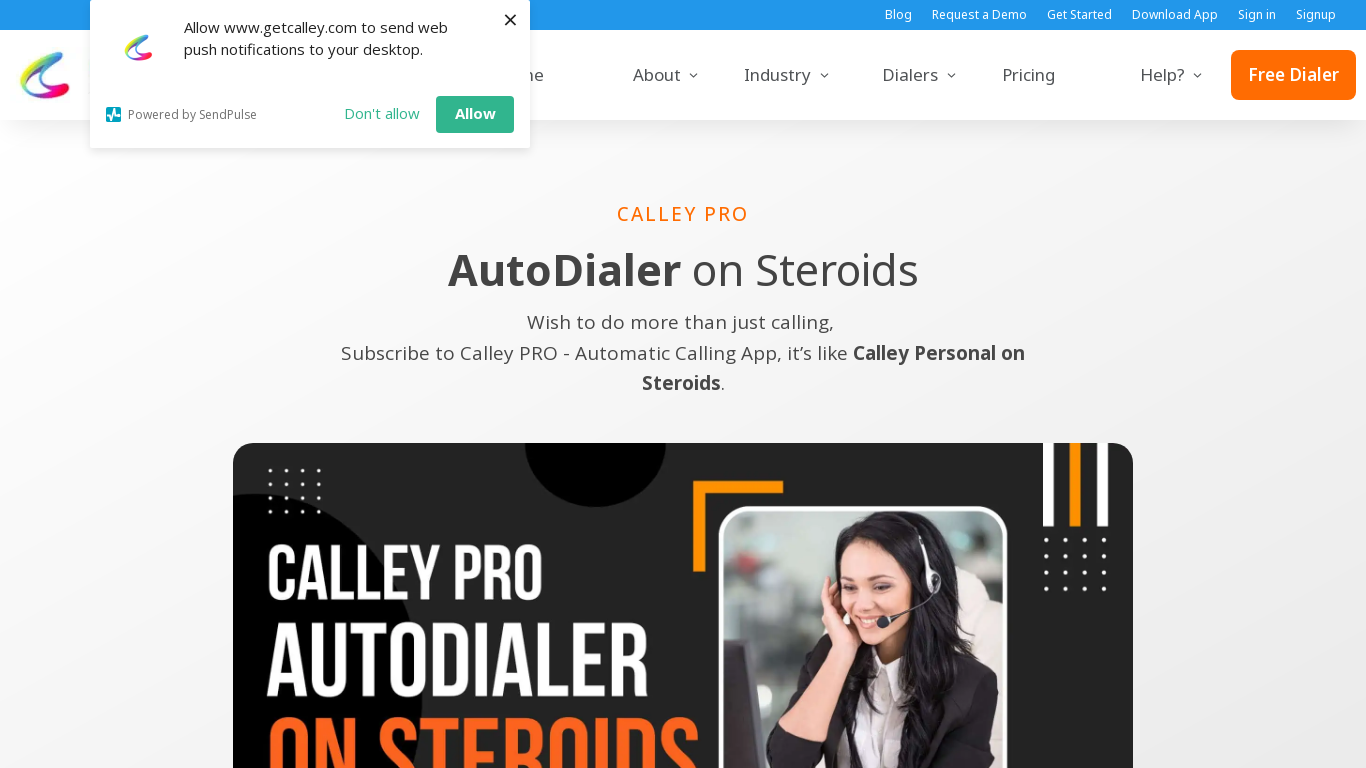

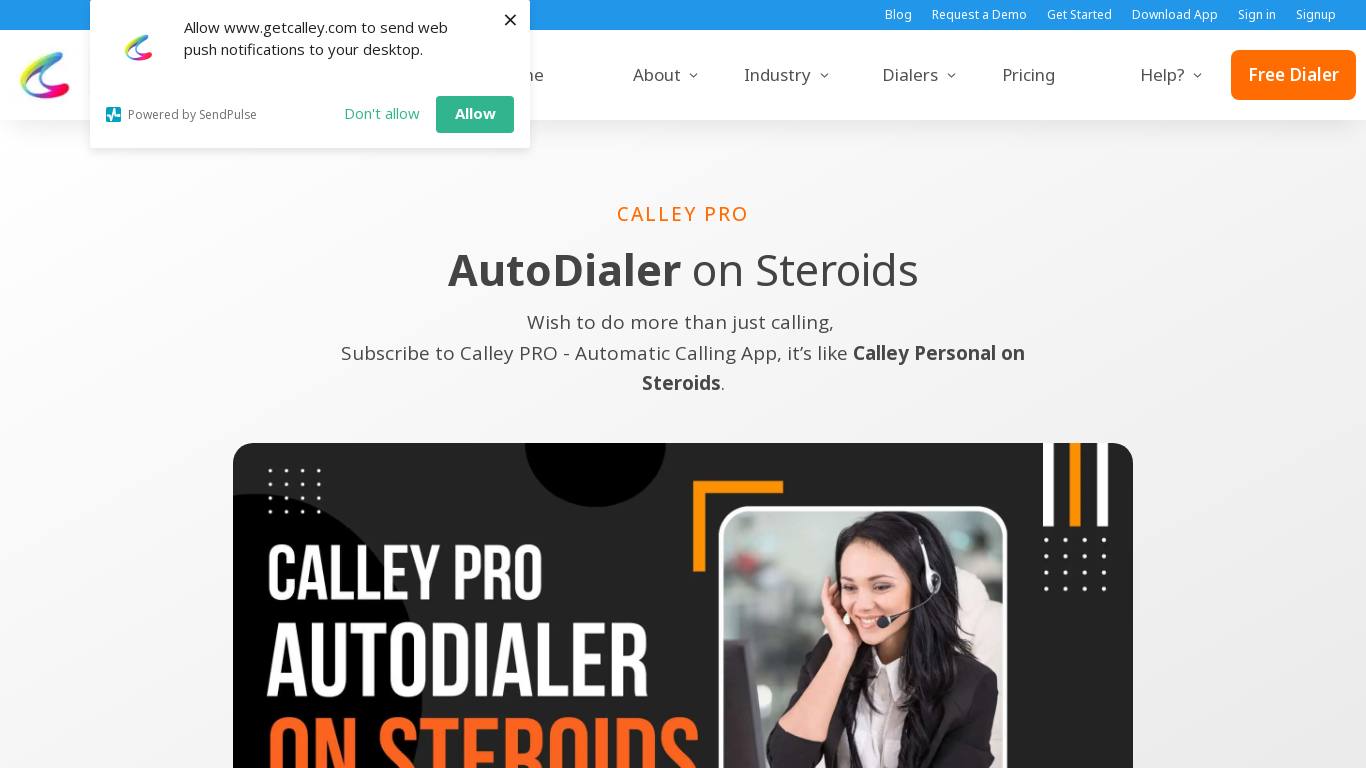